Tests jQuery UI Selectable functionality by switching to an iframe and selecting multiple list items while holding the CTRL key to enable multi-selection.

Starting URL: https://jqueryui.com/selectable/

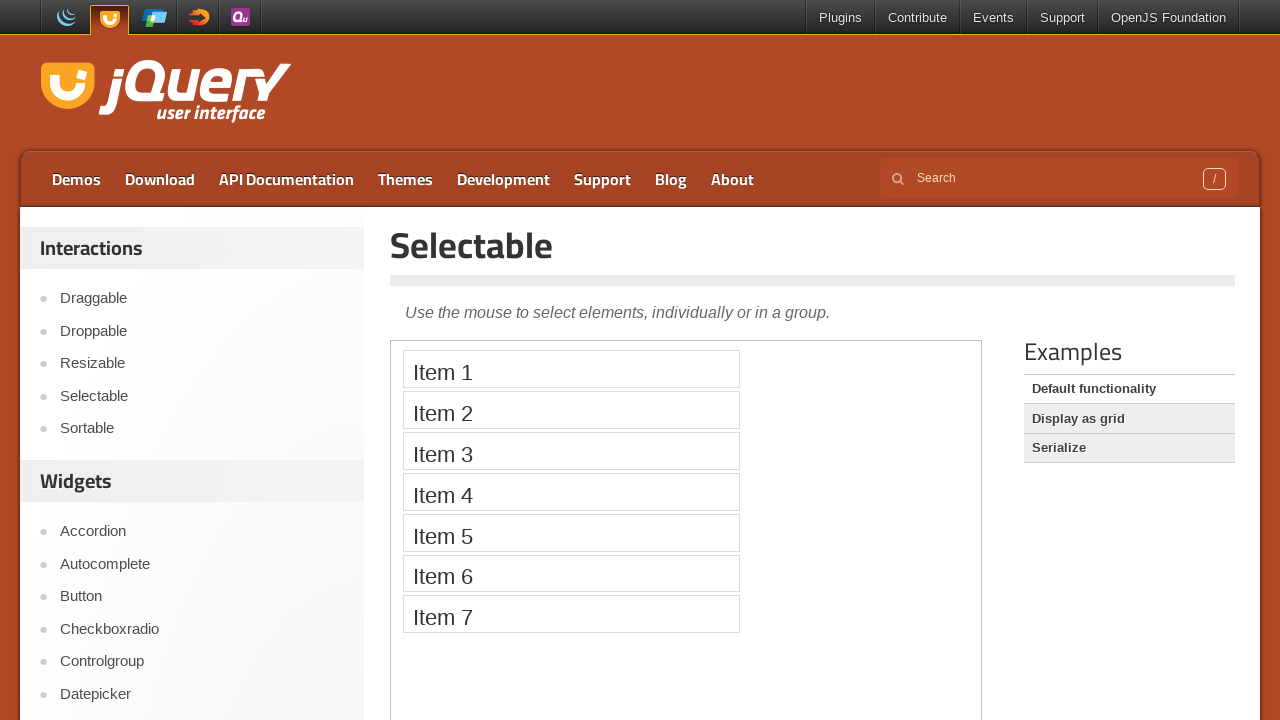

Located the demo iframe
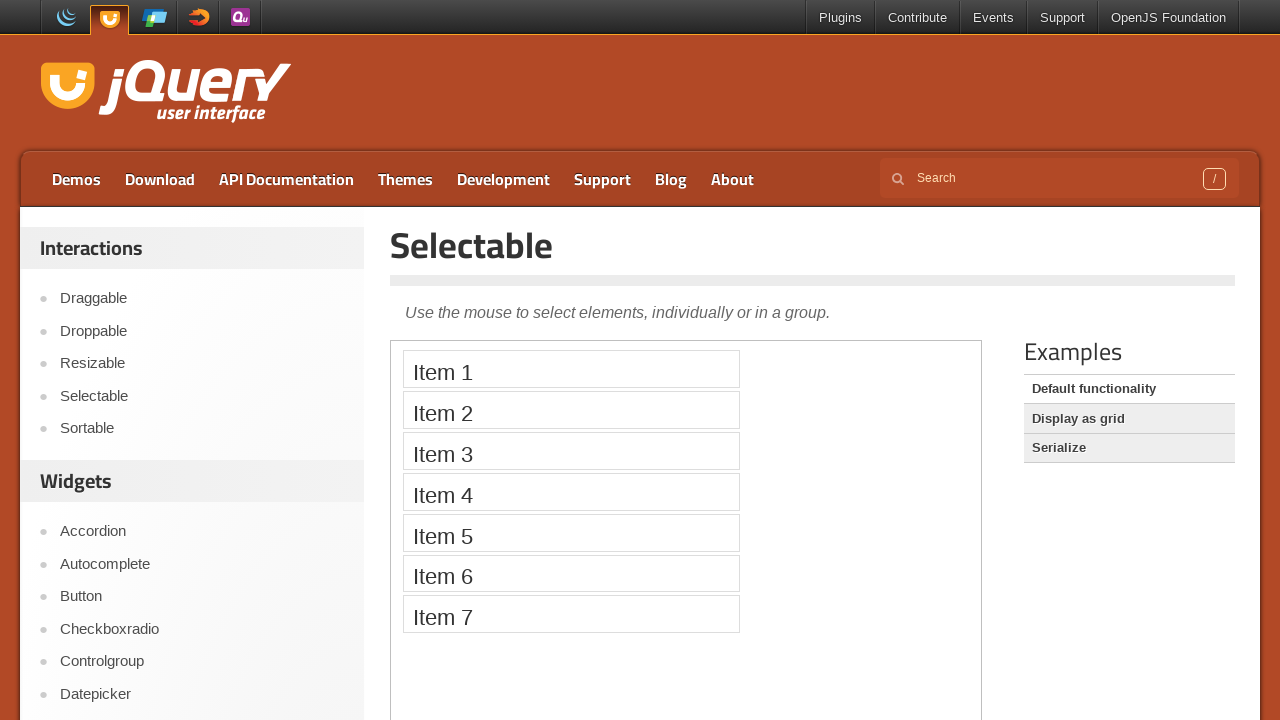

Waited for Item 1 to be visible in the iframe
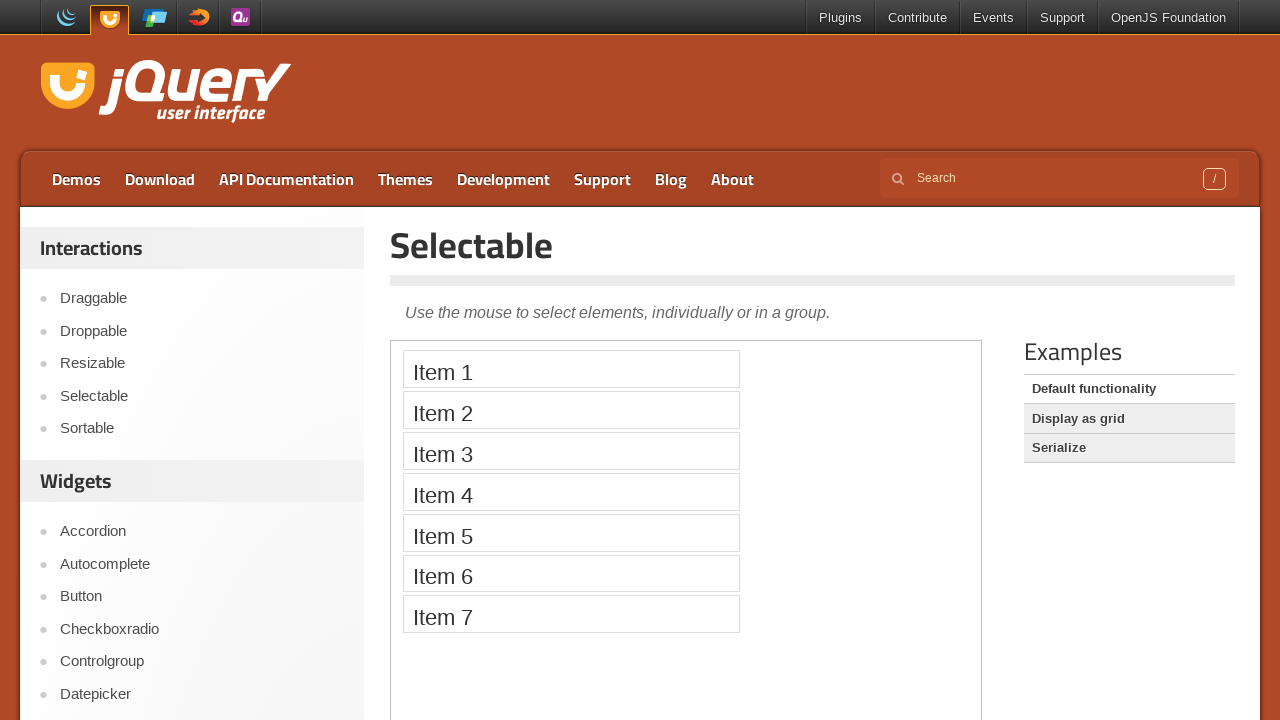

Clicked Item 1 with CTRL key held at (571, 369) on iframe >> nth=0 >> internal:control=enter-frame >> xpath=//li[text()='Item 1']
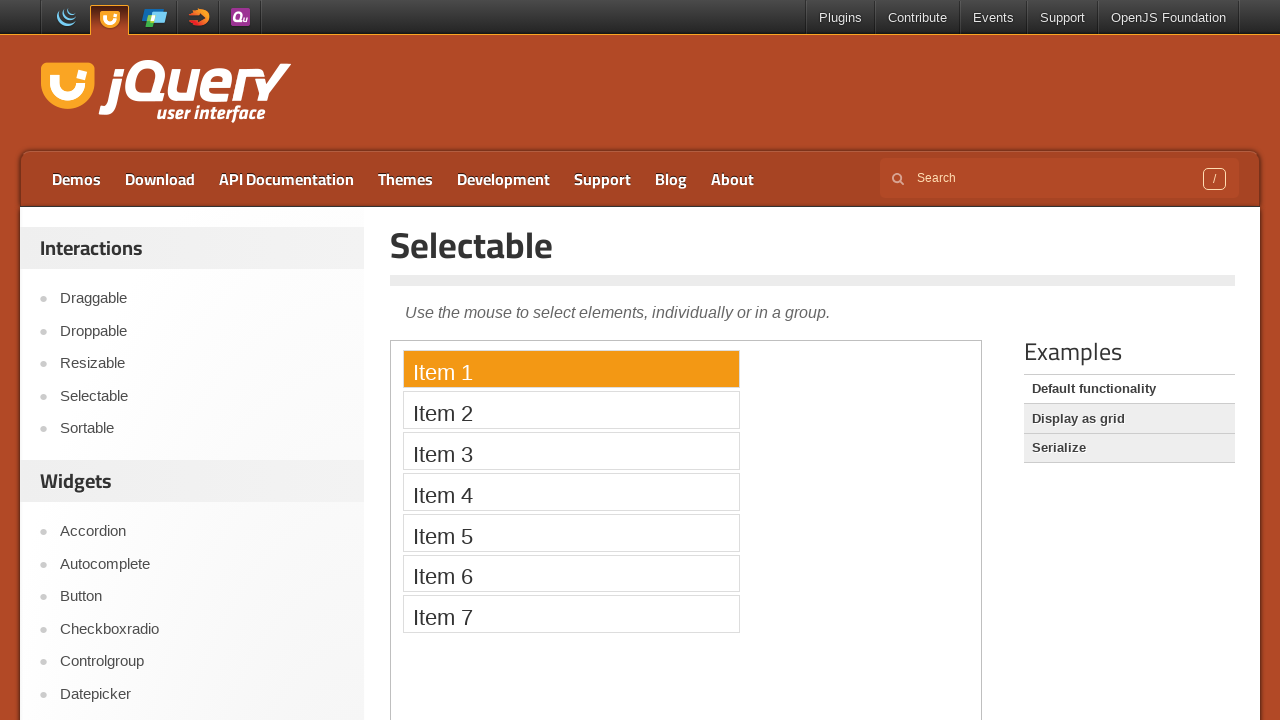

Clicked Item 2 with CTRL key held for multi-selection at (571, 410) on iframe >> nth=0 >> internal:control=enter-frame >> xpath=//li[text()='Item 2']
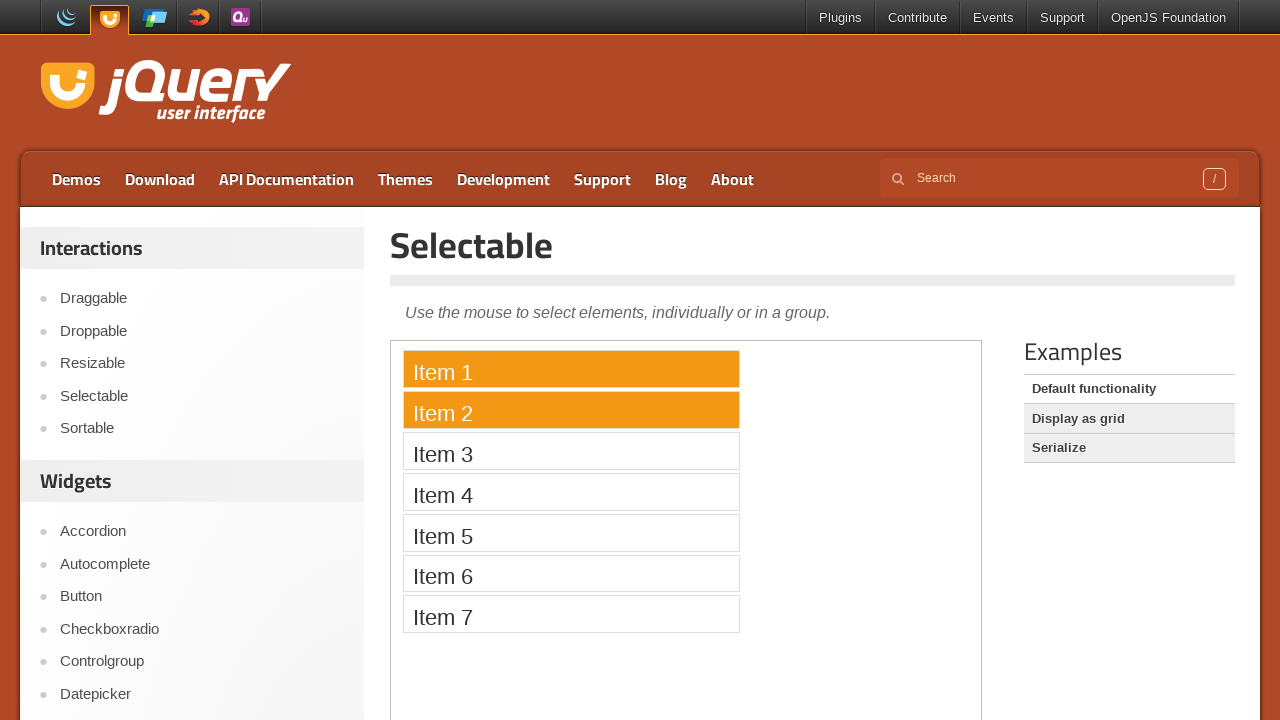

Clicked Item 3 with CTRL key held for multi-selection at (571, 451) on iframe >> nth=0 >> internal:control=enter-frame >> xpath=//li[text()='Item 3']
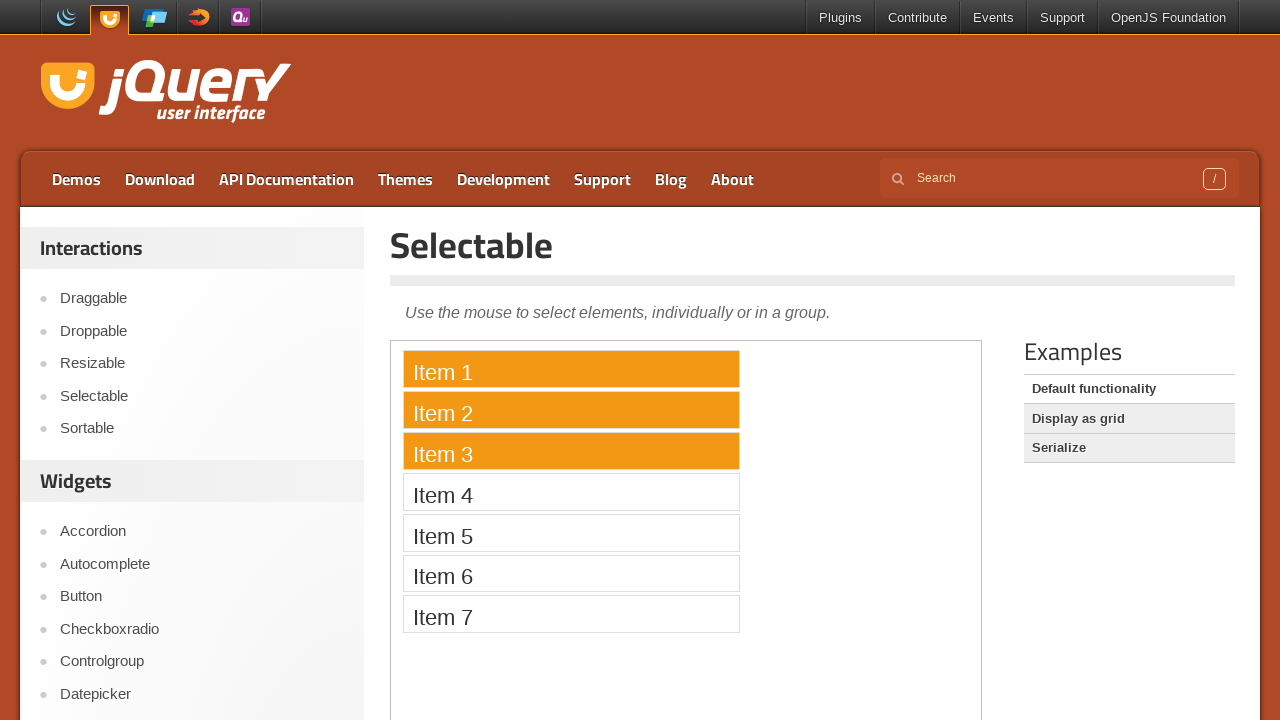

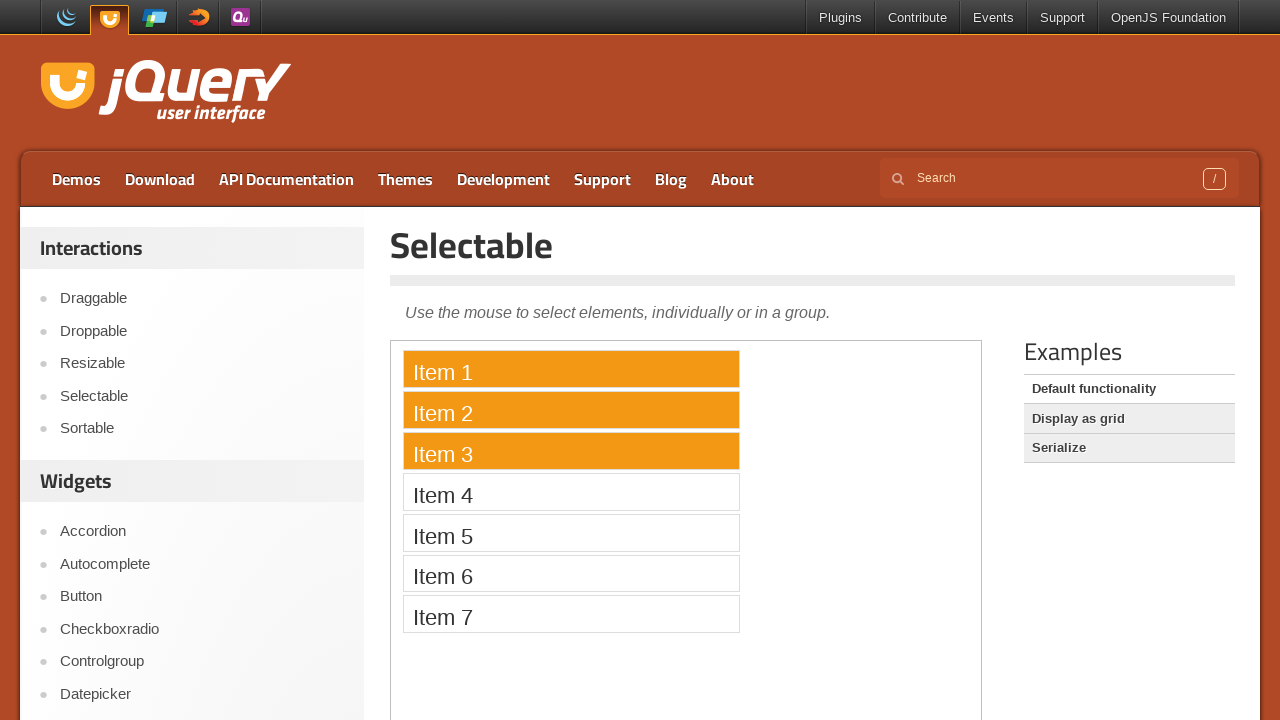